Tests right-click context menu functionality and navigation to a new window through a link click

Starting URL: https://the-internet.herokuapp.com/context_menu

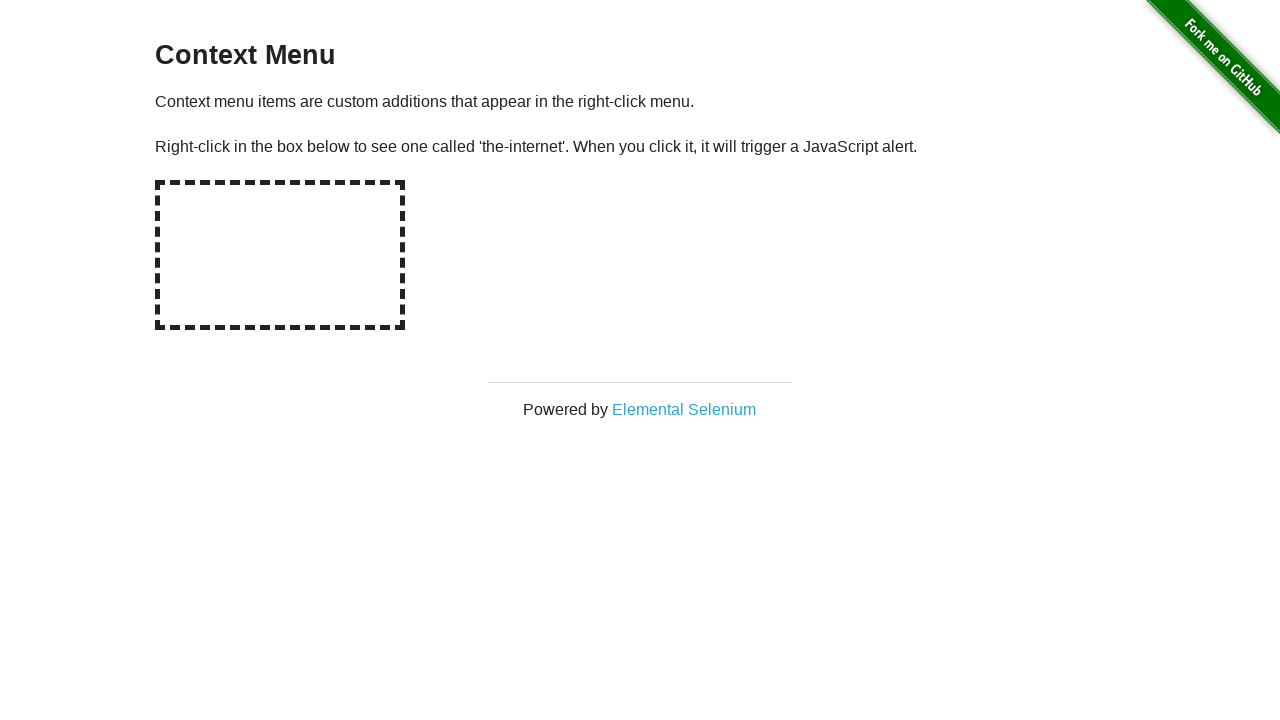

Located hot-spot element for right-click
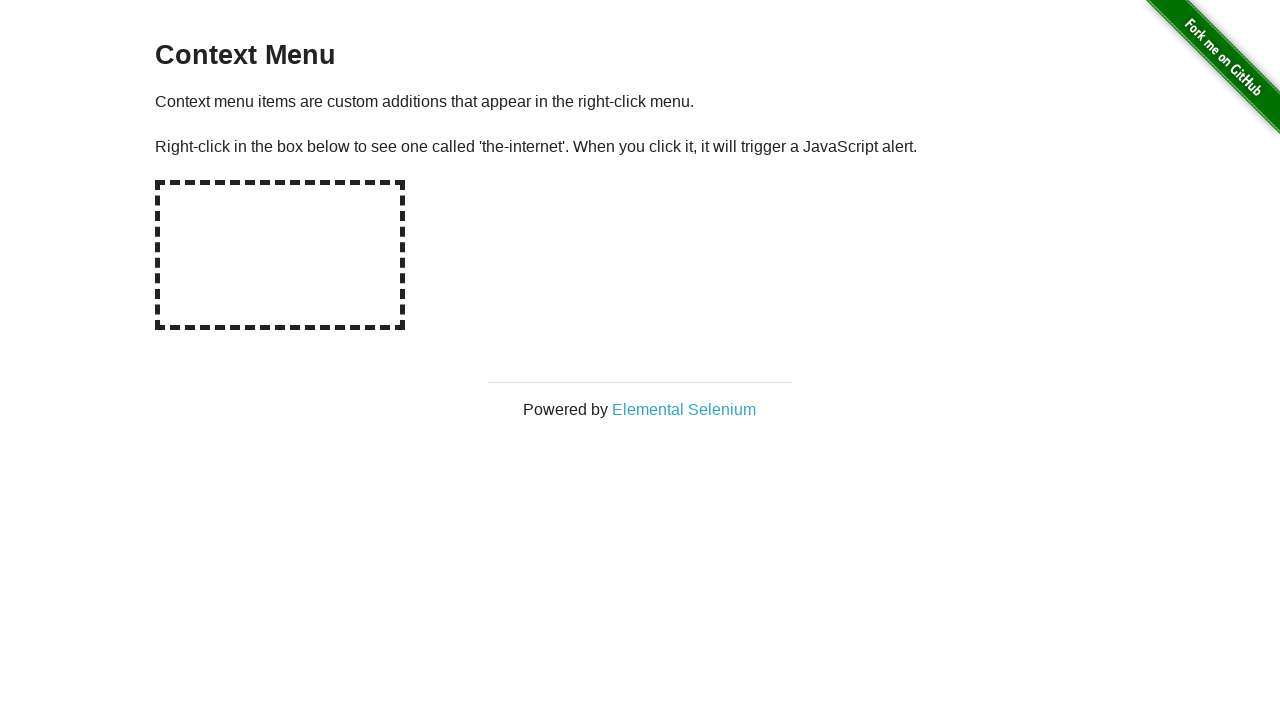

Right-clicked on hot-spot area at (280, 255) on #hot-spot
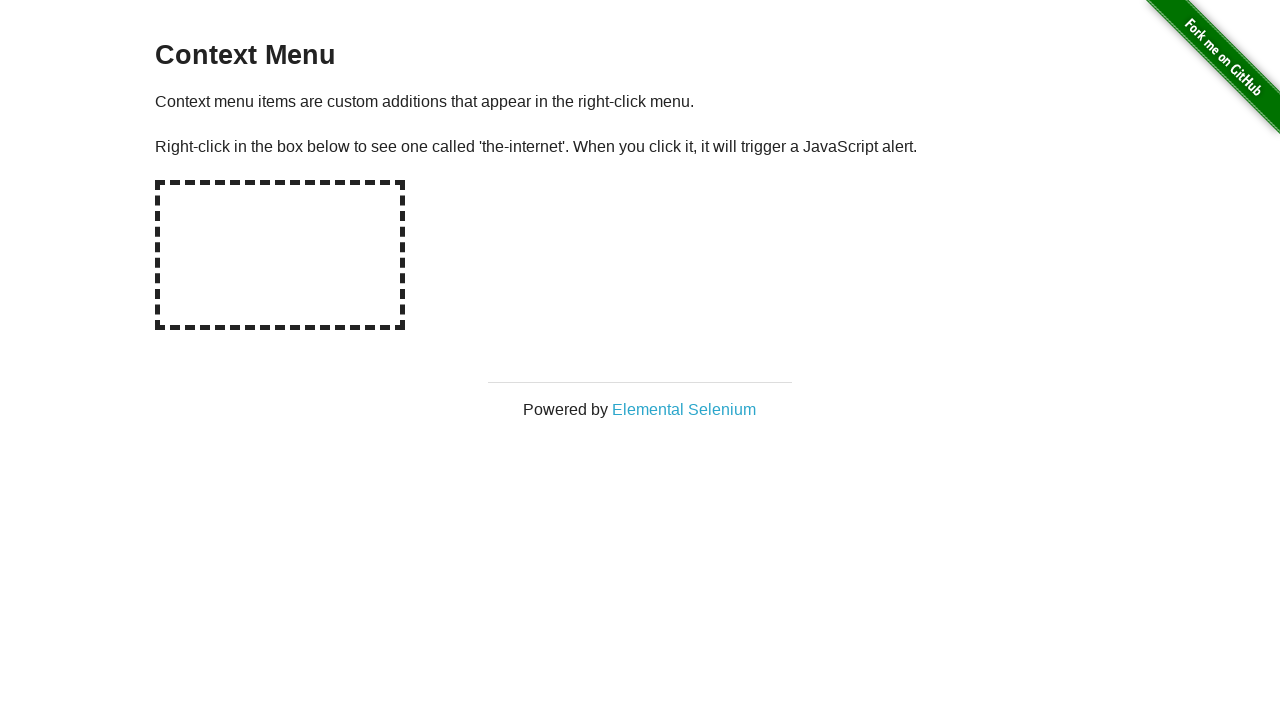

Set up dialog handler to accept alerts
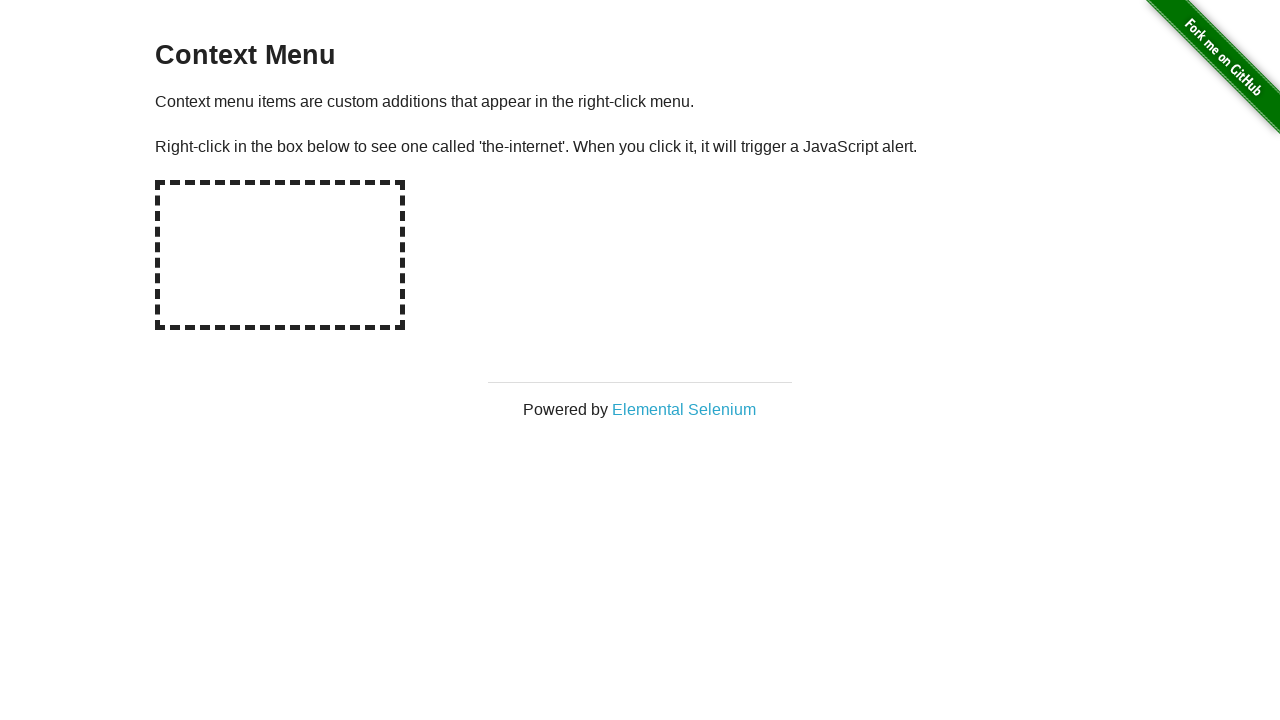

Clicked on Elemental Selenium link to open new window at (684, 409) on text='Elemental Selenium'
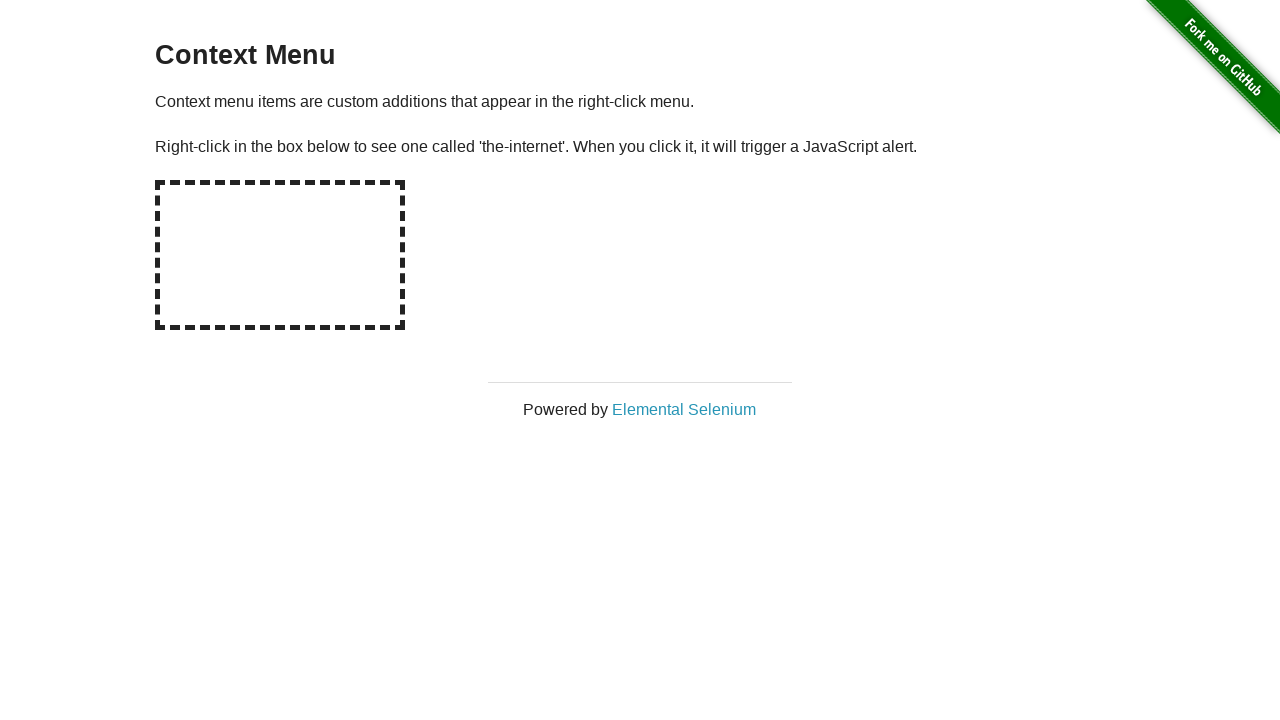

New window/page opened
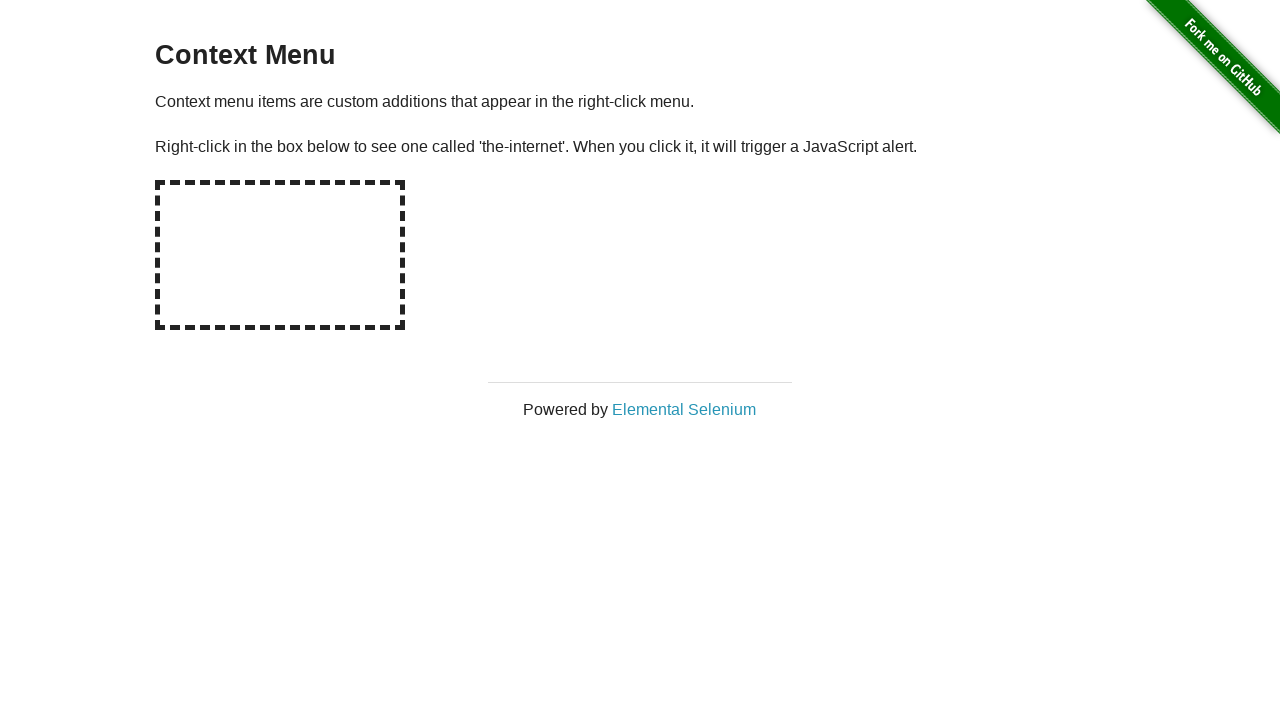

Waited for new page to load
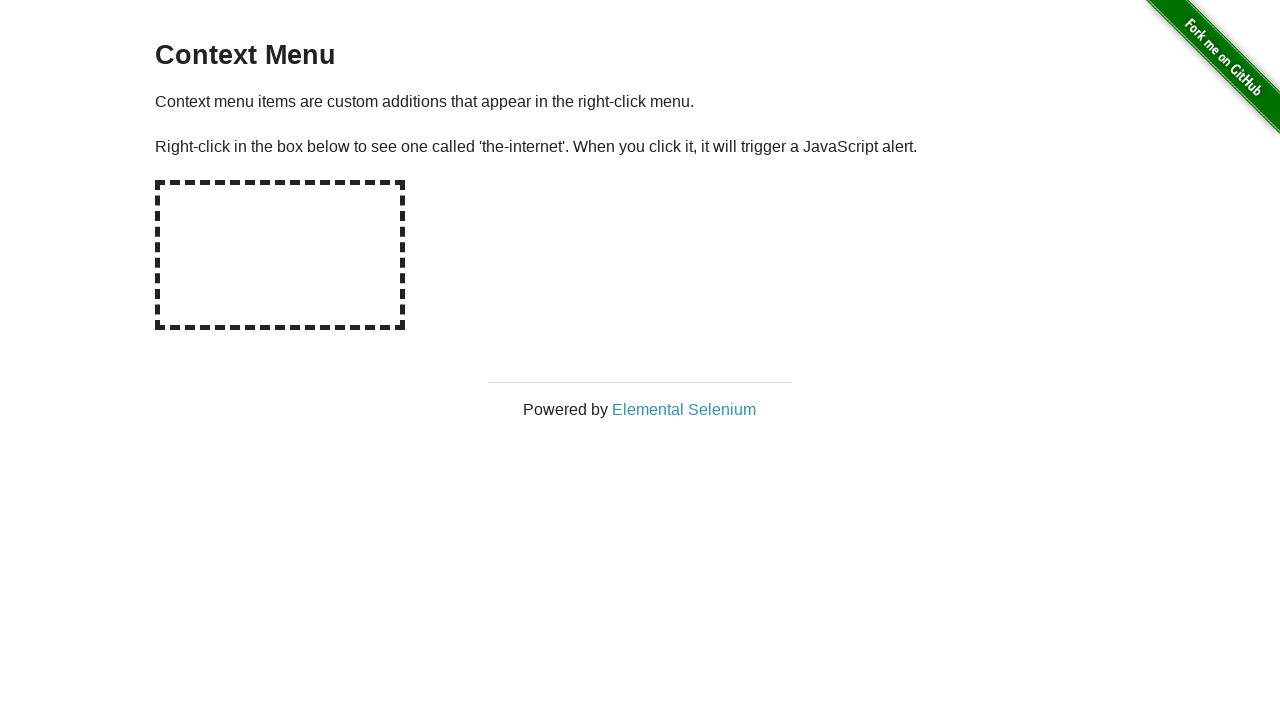

Retrieved h1 text content from new page
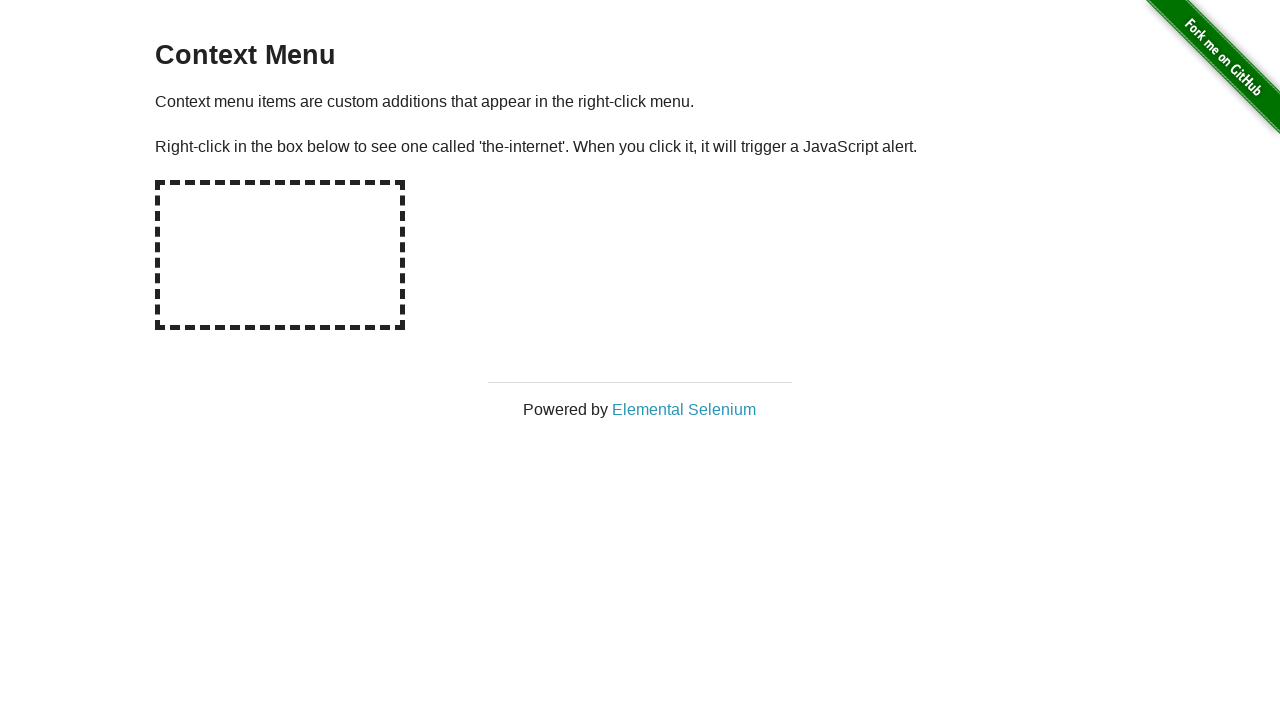

Verified h1 text equals 'Elemental Selenium'
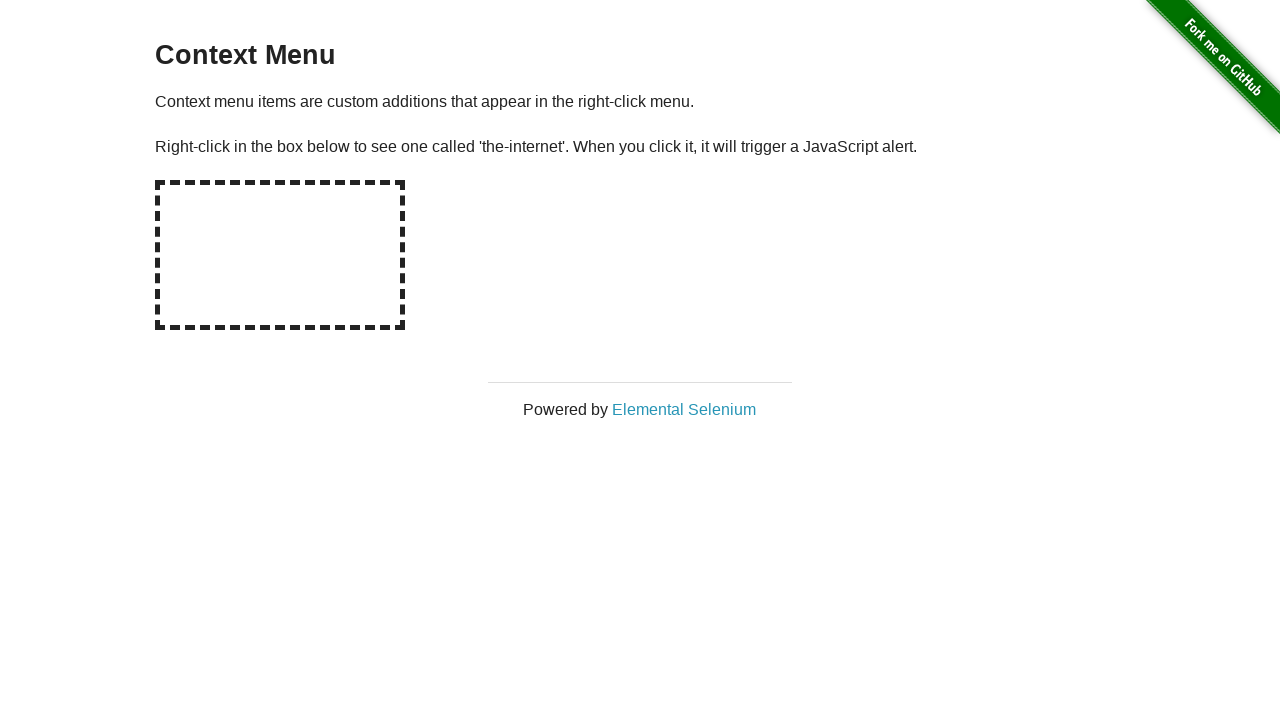

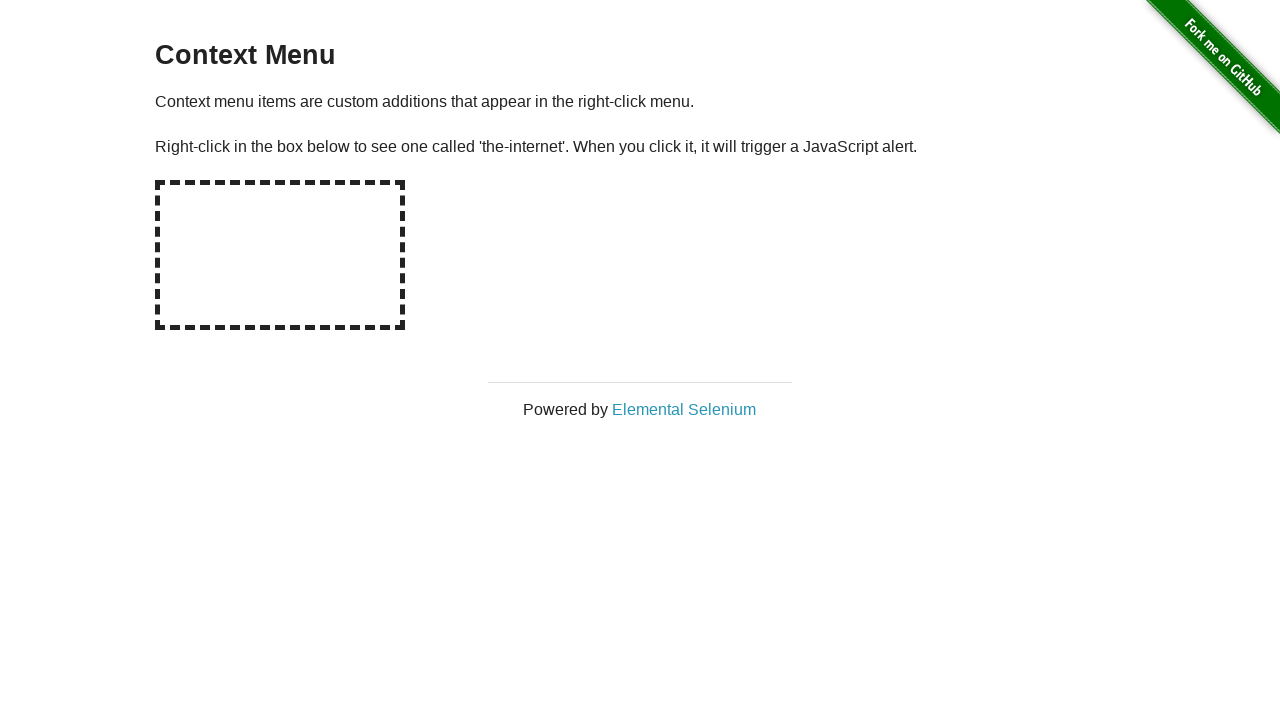